Tests interaction with hidden elements and AJAX functionality on a practice site by clicking toggle buttons, filling an input field, and checking checkboxes.

Starting URL: https://testautomationpractice.blogspot.com/

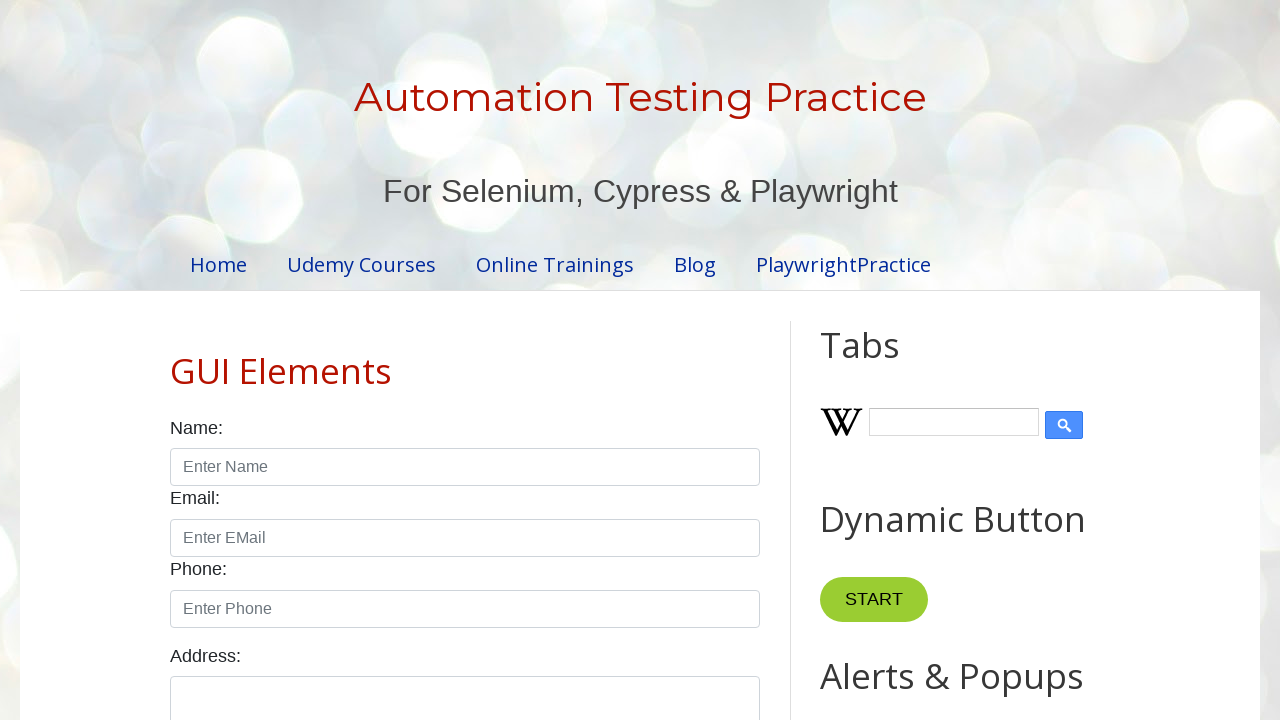

Clicked on 'Hidden Elements & AJAX' link at (290, 568) on a:has-text('Hidden Elements & AJAX')
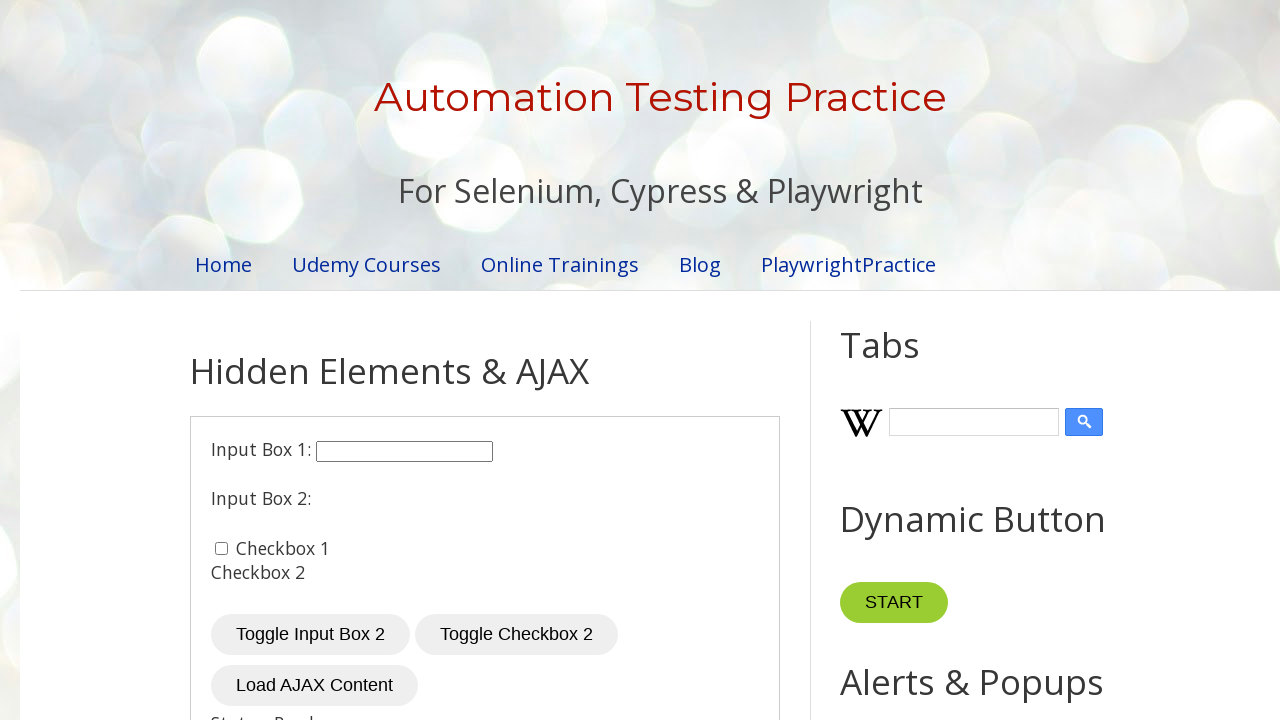

Clicked toggle button to show input field at (310, 635) on #toggleInput
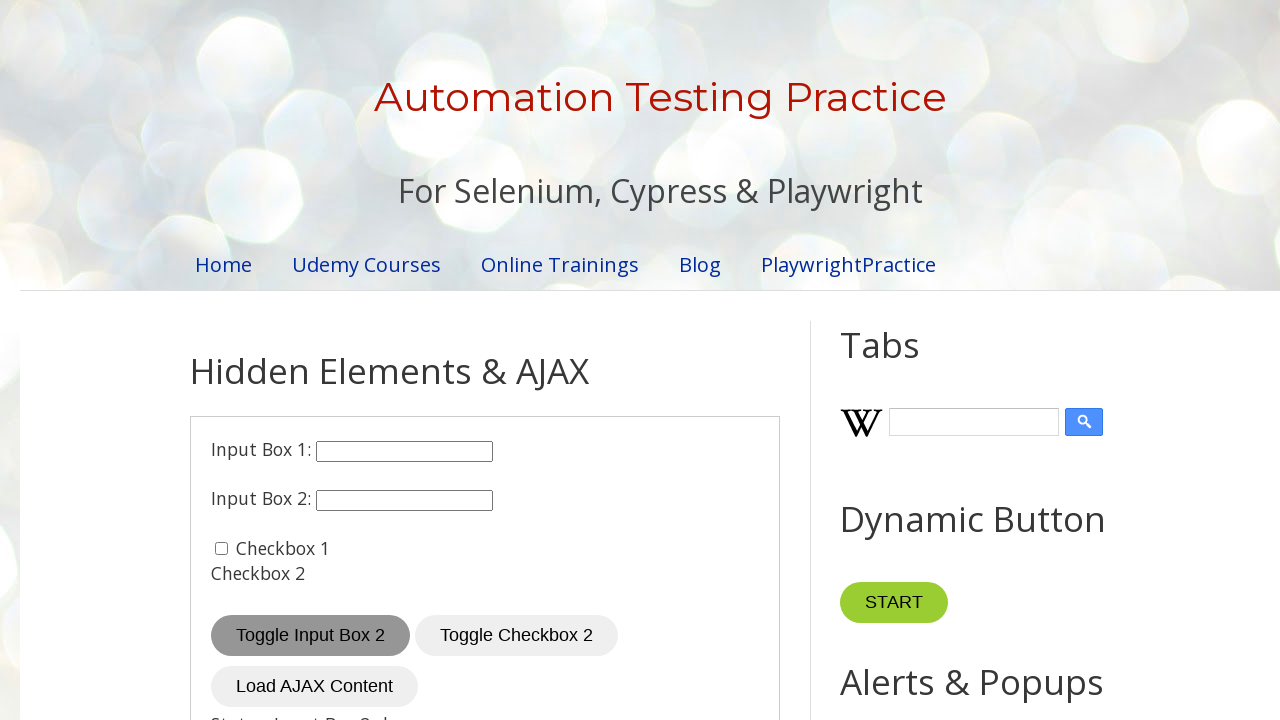

Filled revealed input field with 'hdfbeofvb' on #input2
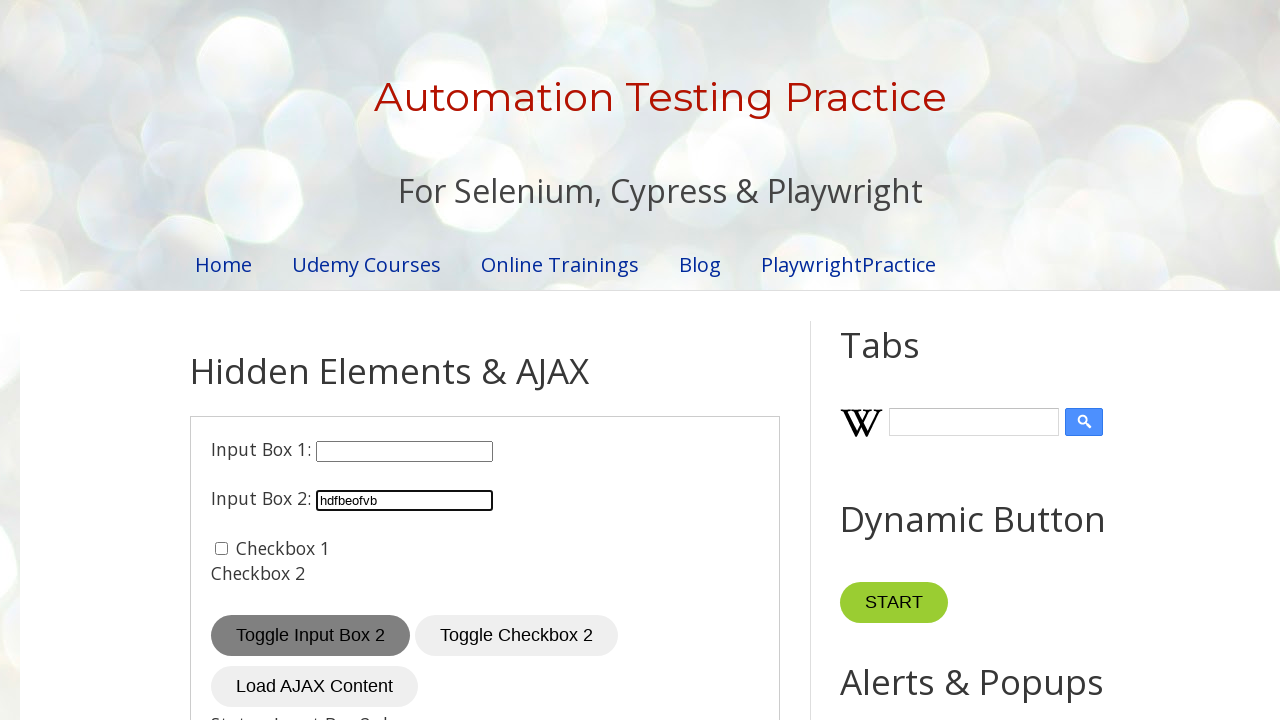

Clicked toggle button to show checkbox at (516, 635) on #toggleCheckbox
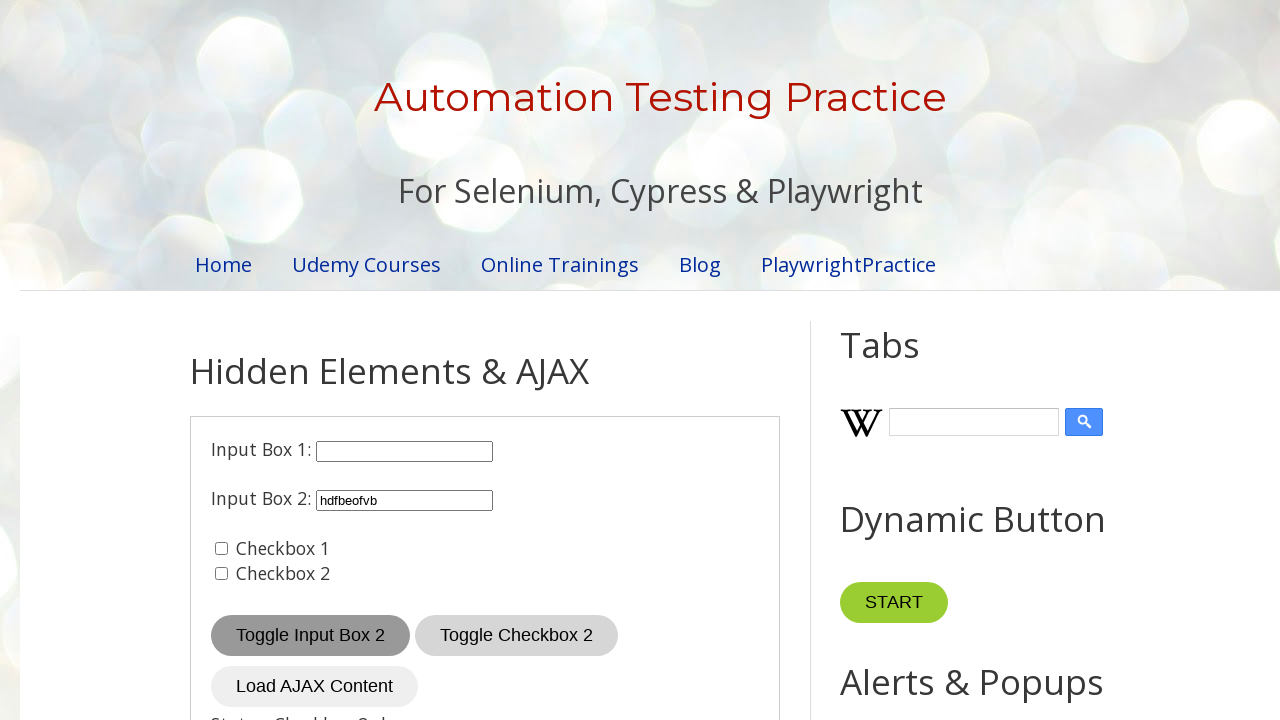

Clicked the revealed checkbox at (222, 573) on #checkbox2
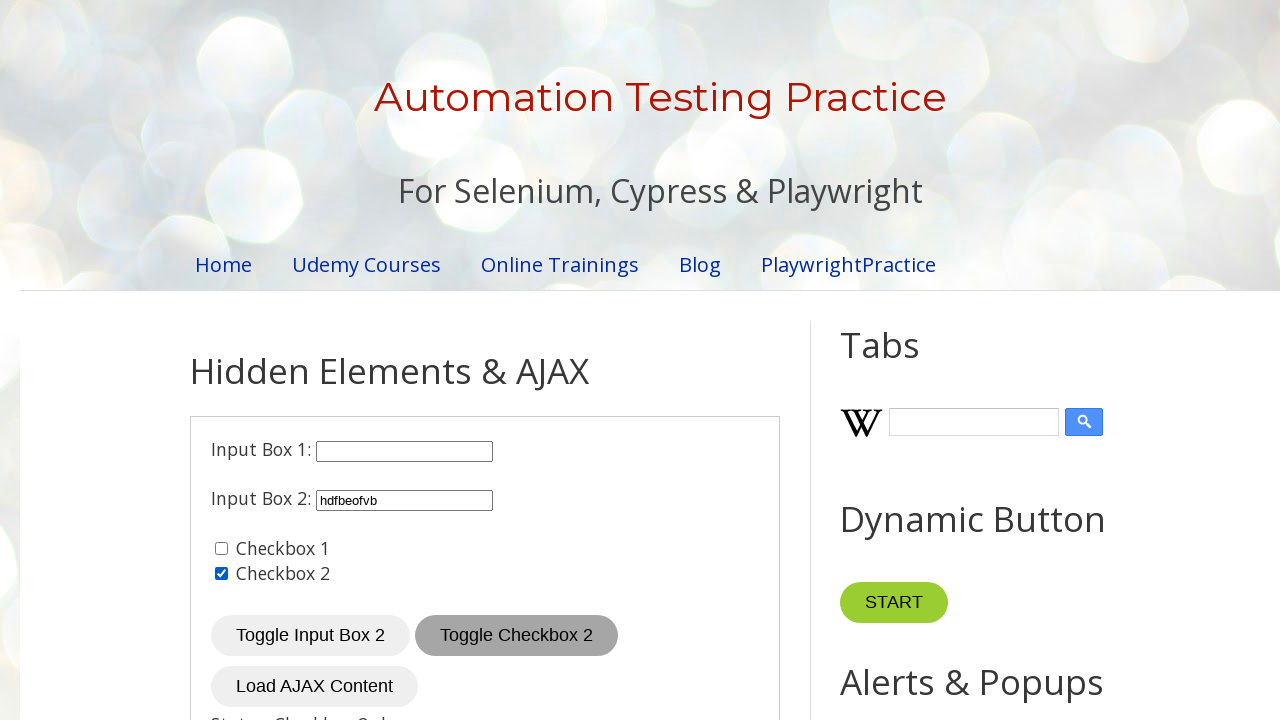

Clicked the start button to trigger AJAX functionality at (894, 603) on .start
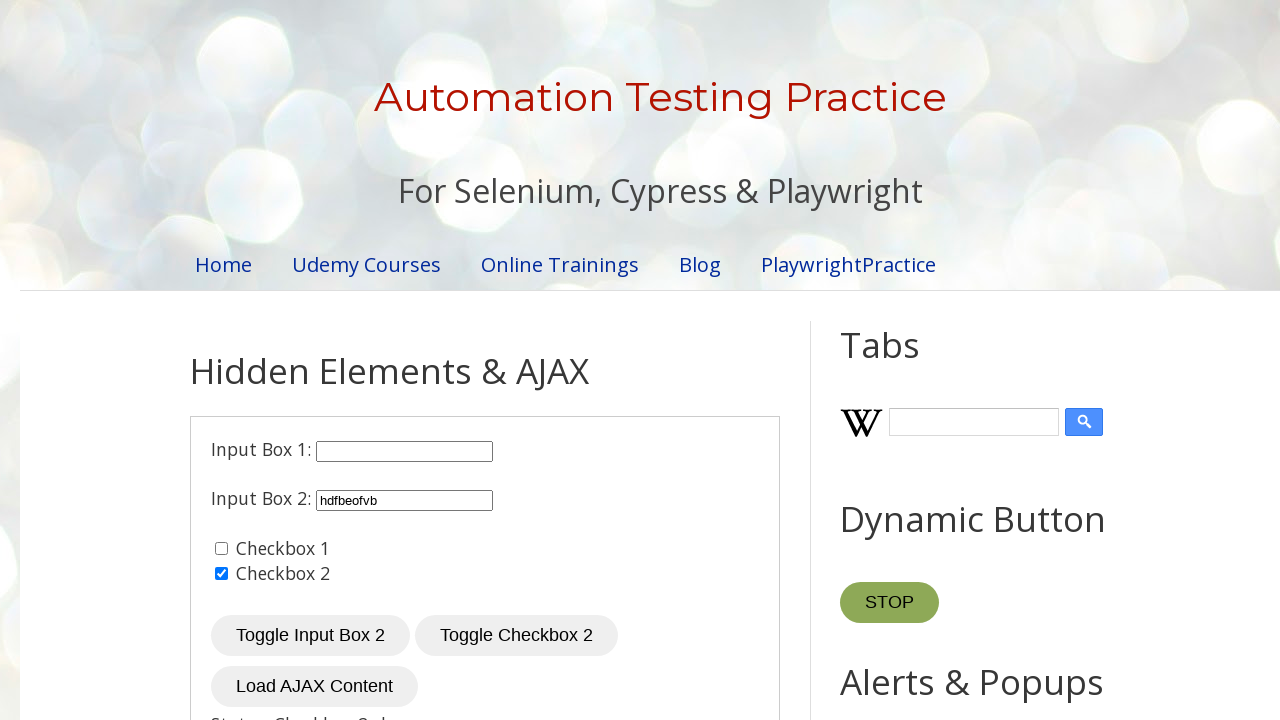

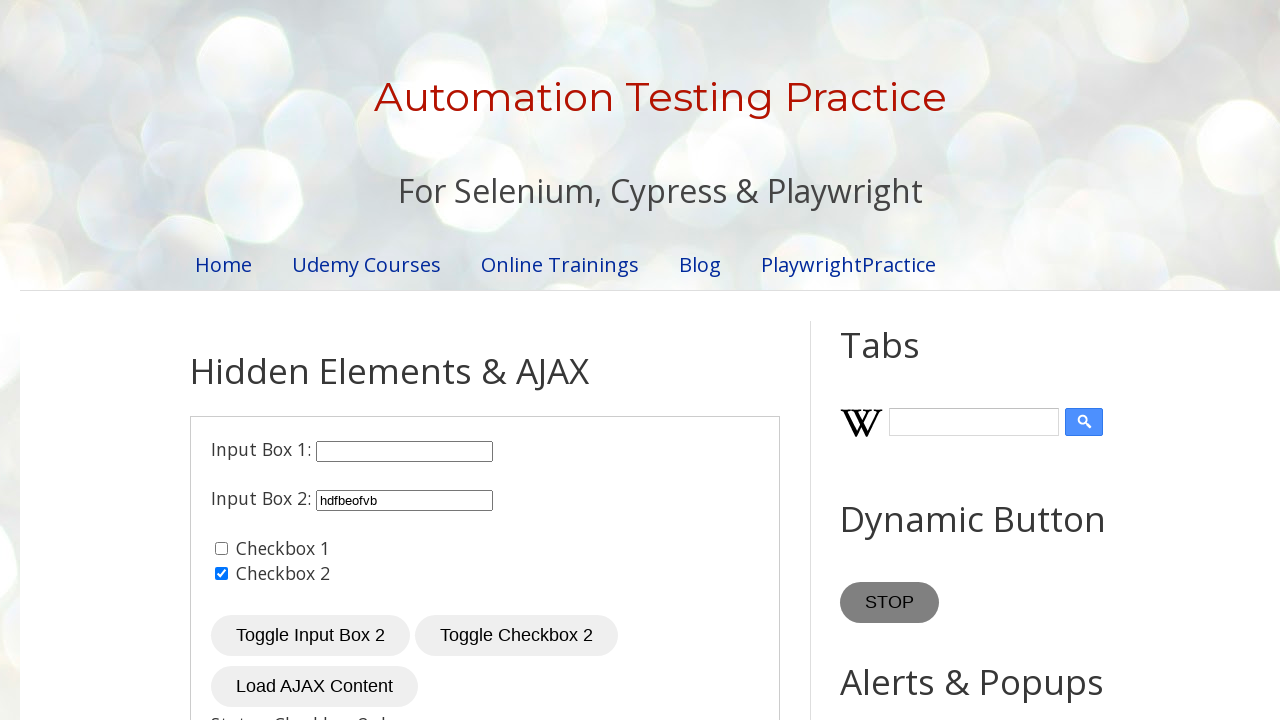